Browses through all product categories on the demoblaze site to view the list of products under each category

Starting URL: https://www.demoblaze.com/index.html

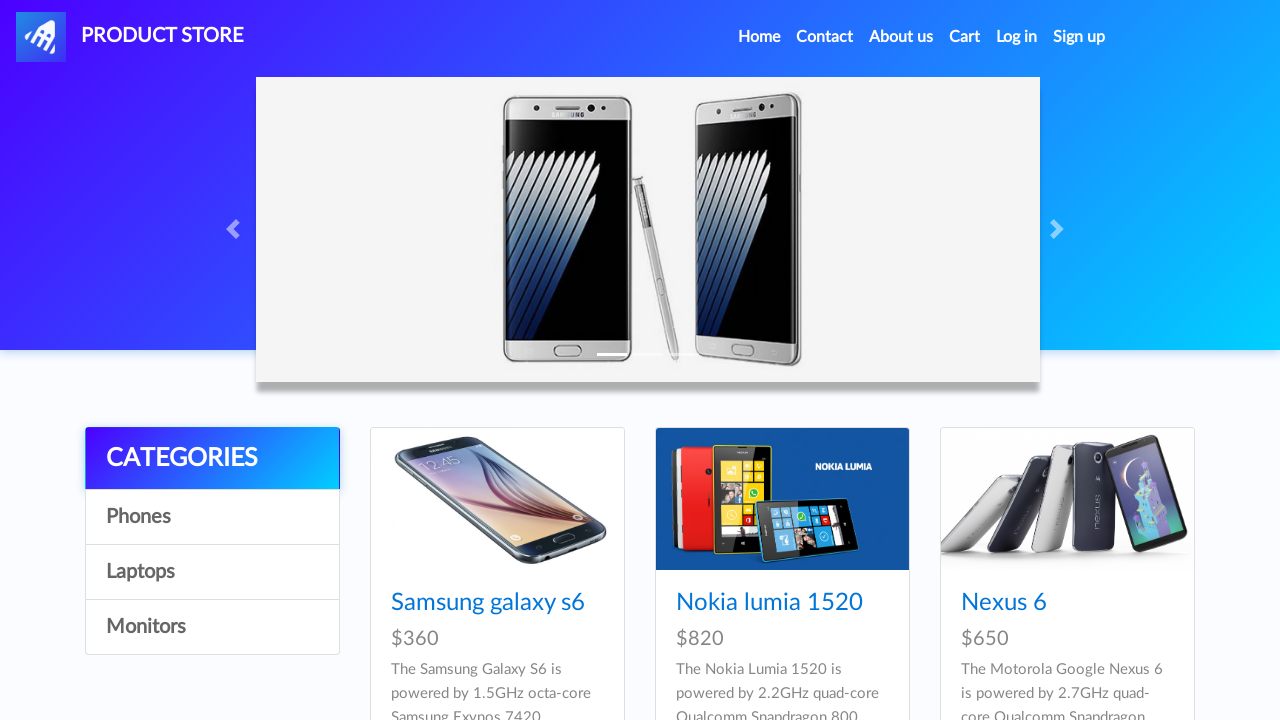

Clicked on Phones category at (212, 517) on a#itemc:has-text('Phones')
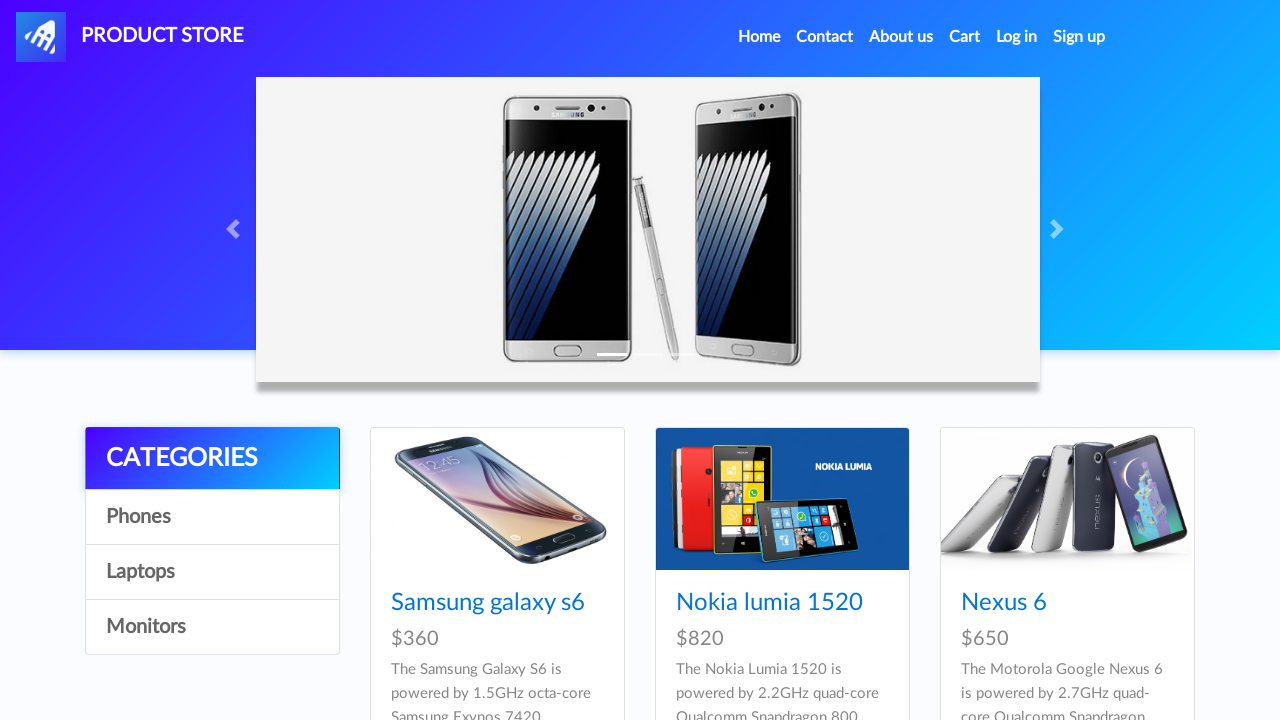

Waited 1 second for page to load
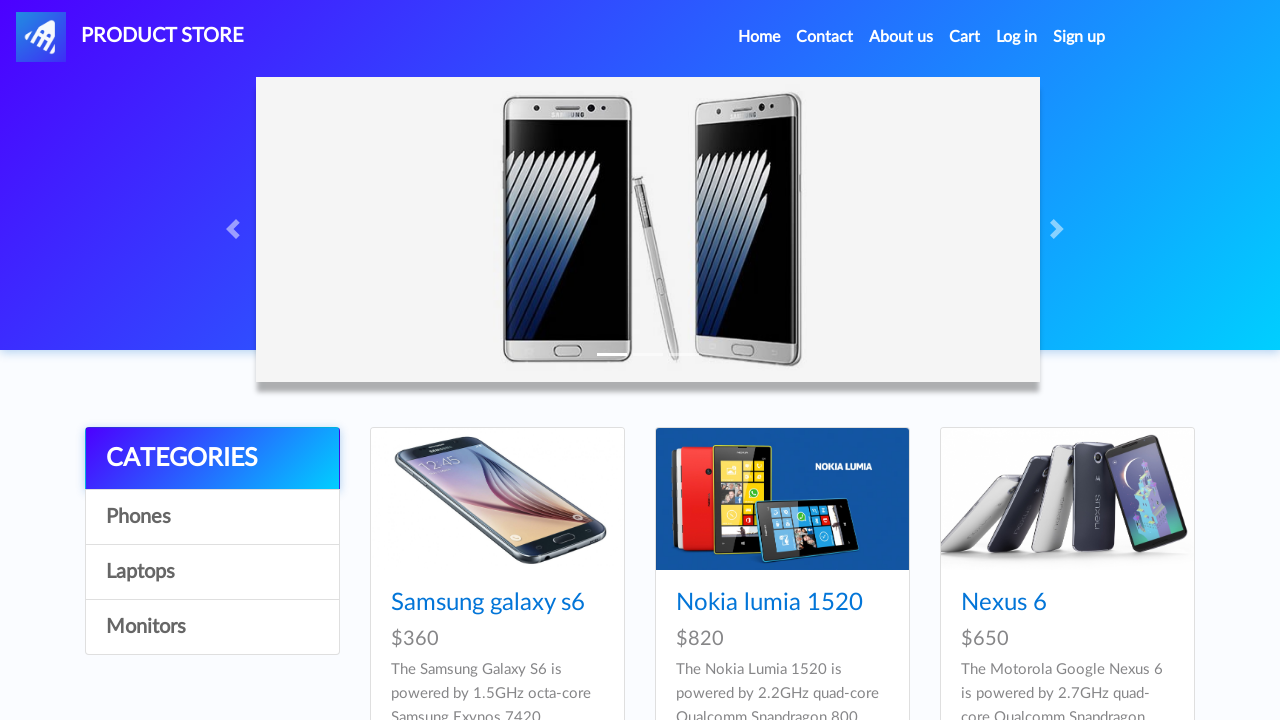

Product cards loaded in Phones category
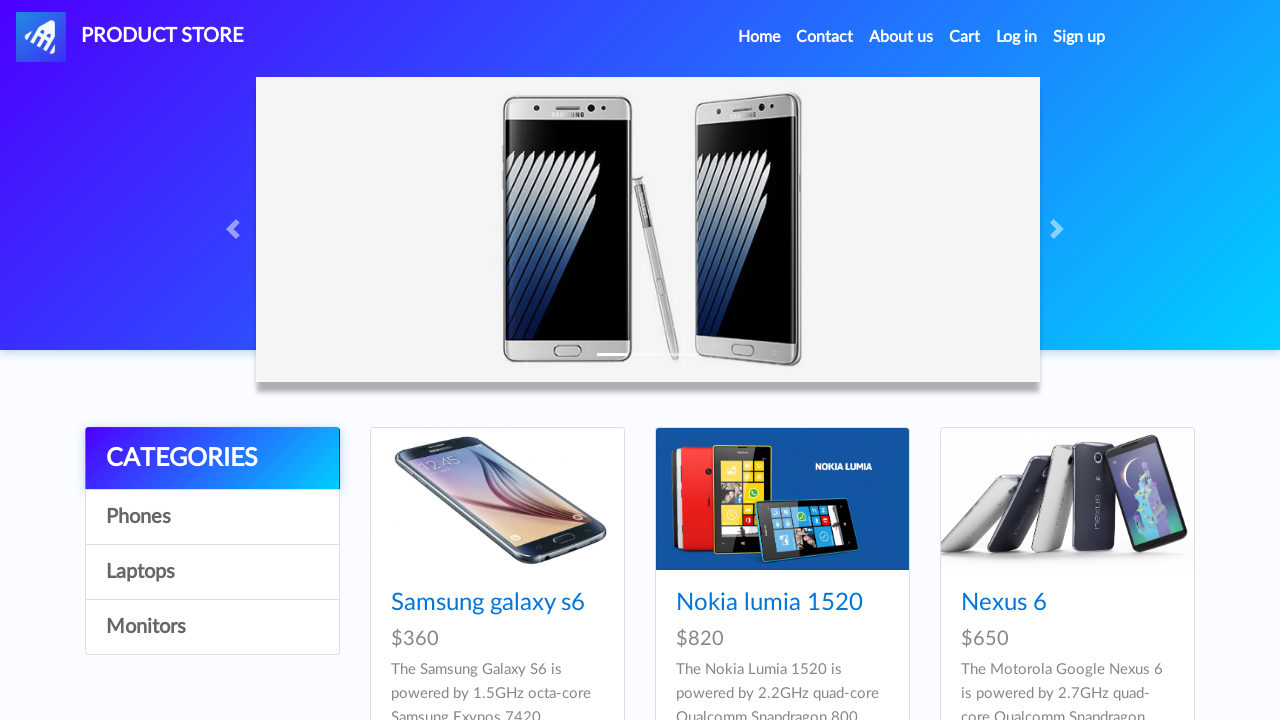

Clicked on Laptops category at (212, 572) on a#itemc:has-text('Laptops')
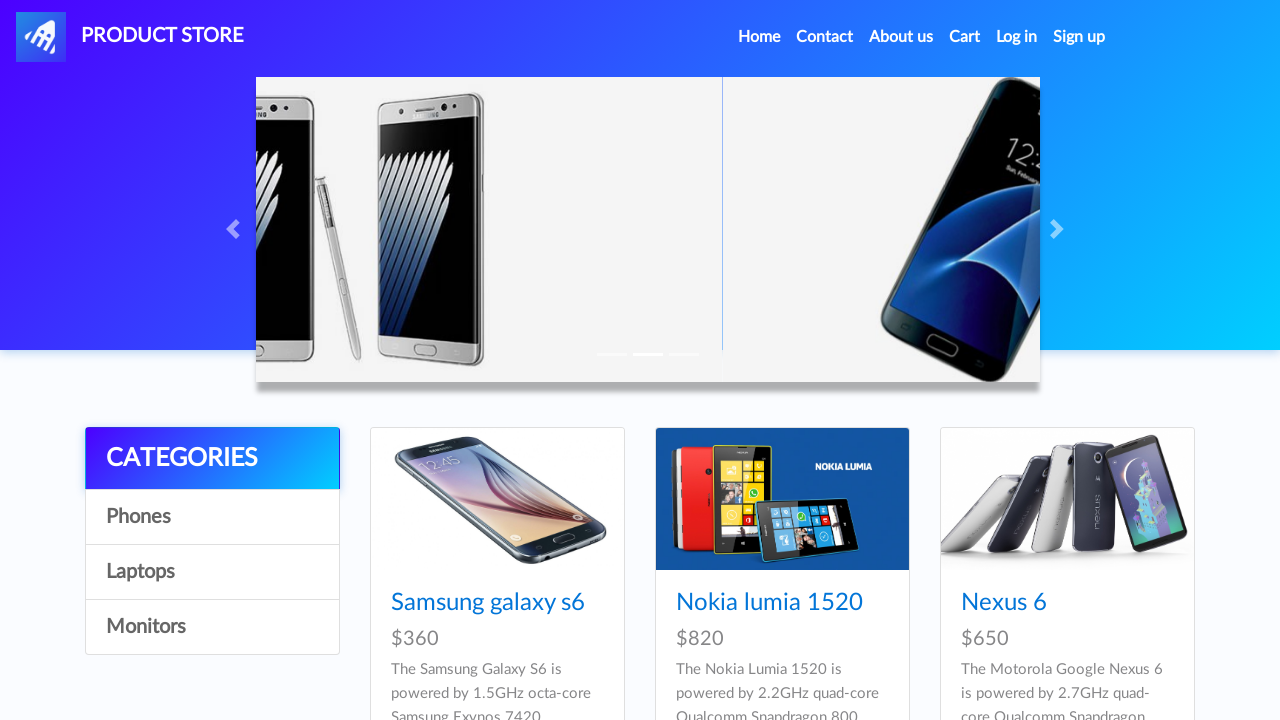

Waited 1 second for page to load
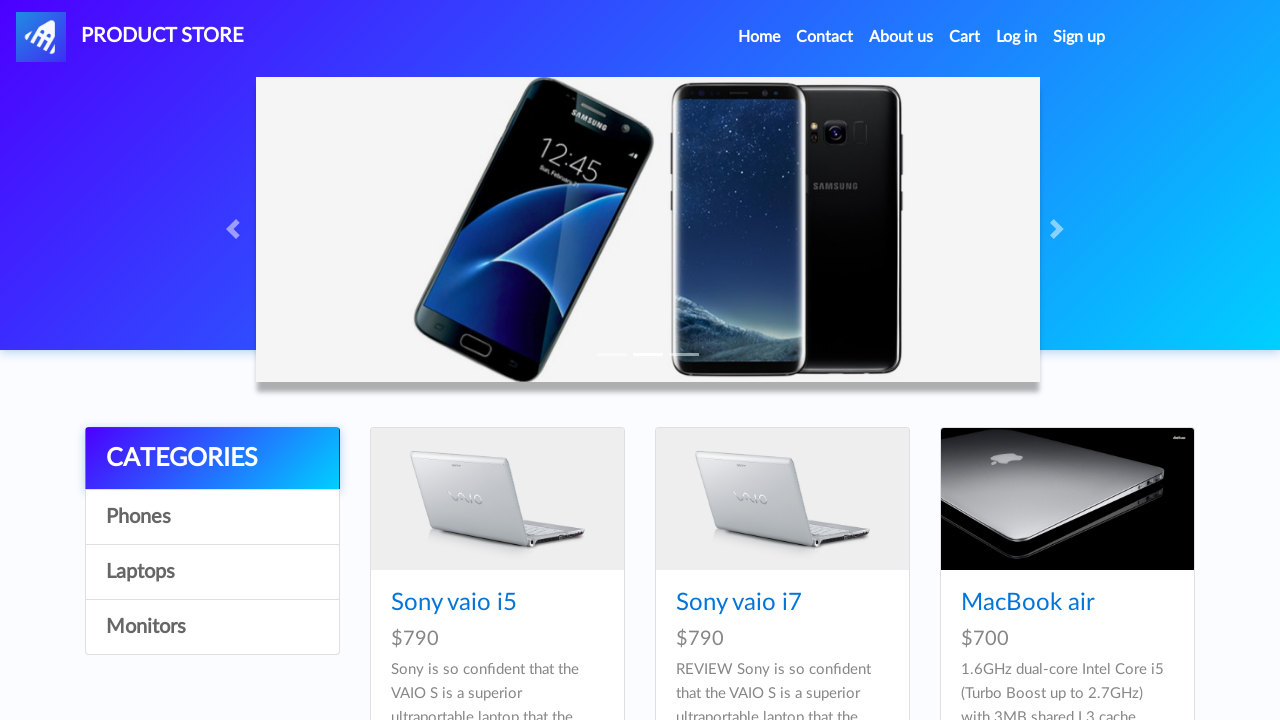

Product cards loaded in Laptops category
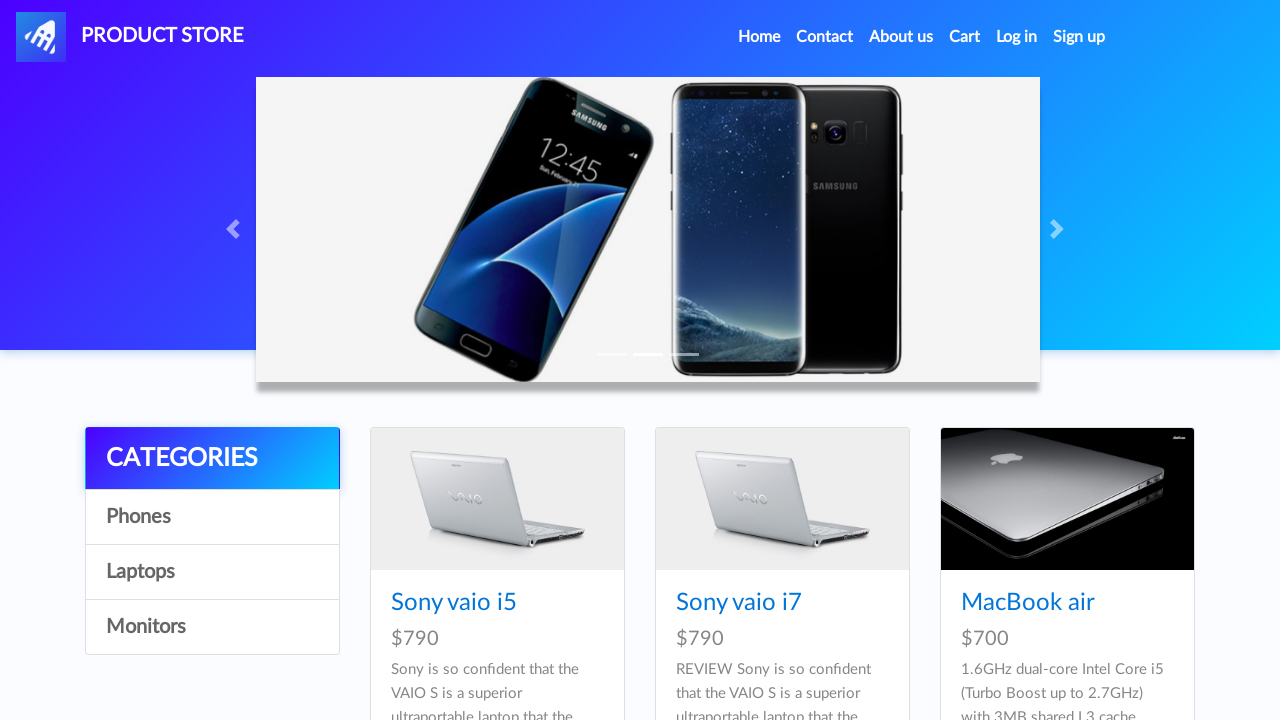

Clicked on Monitors category at (212, 627) on a#itemc:has-text('Monitors')
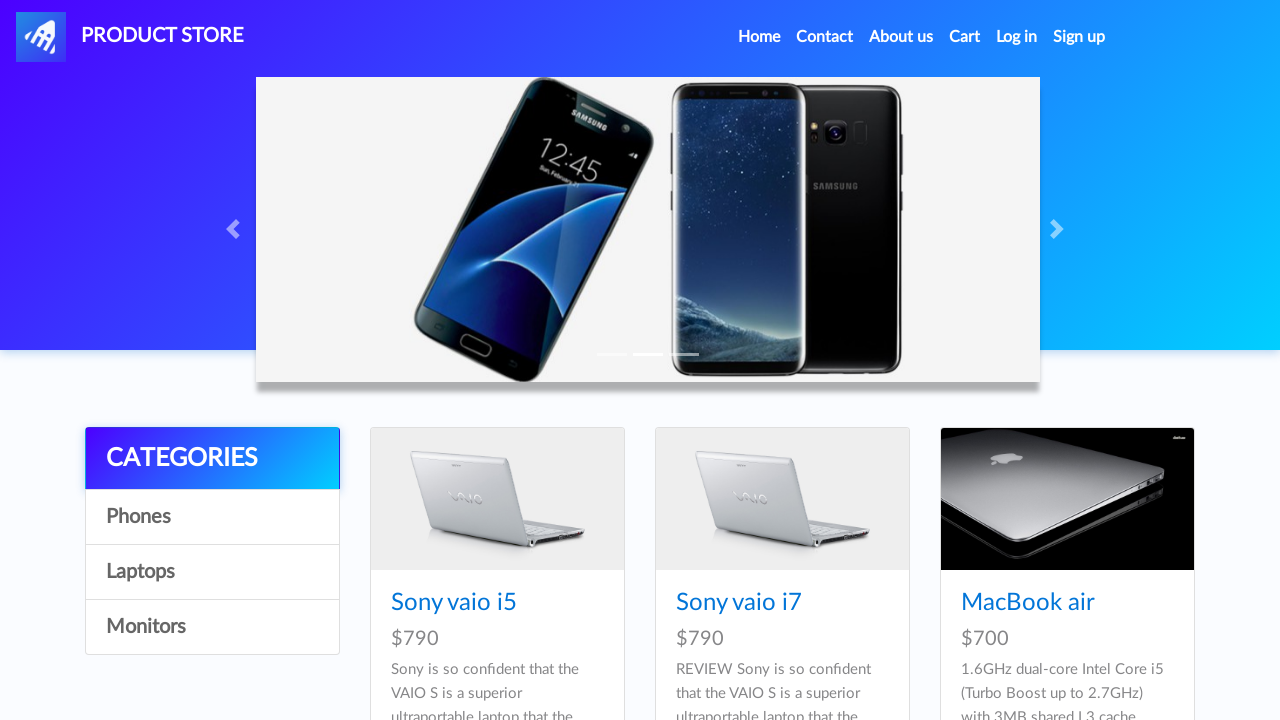

Waited 1 second for page to load
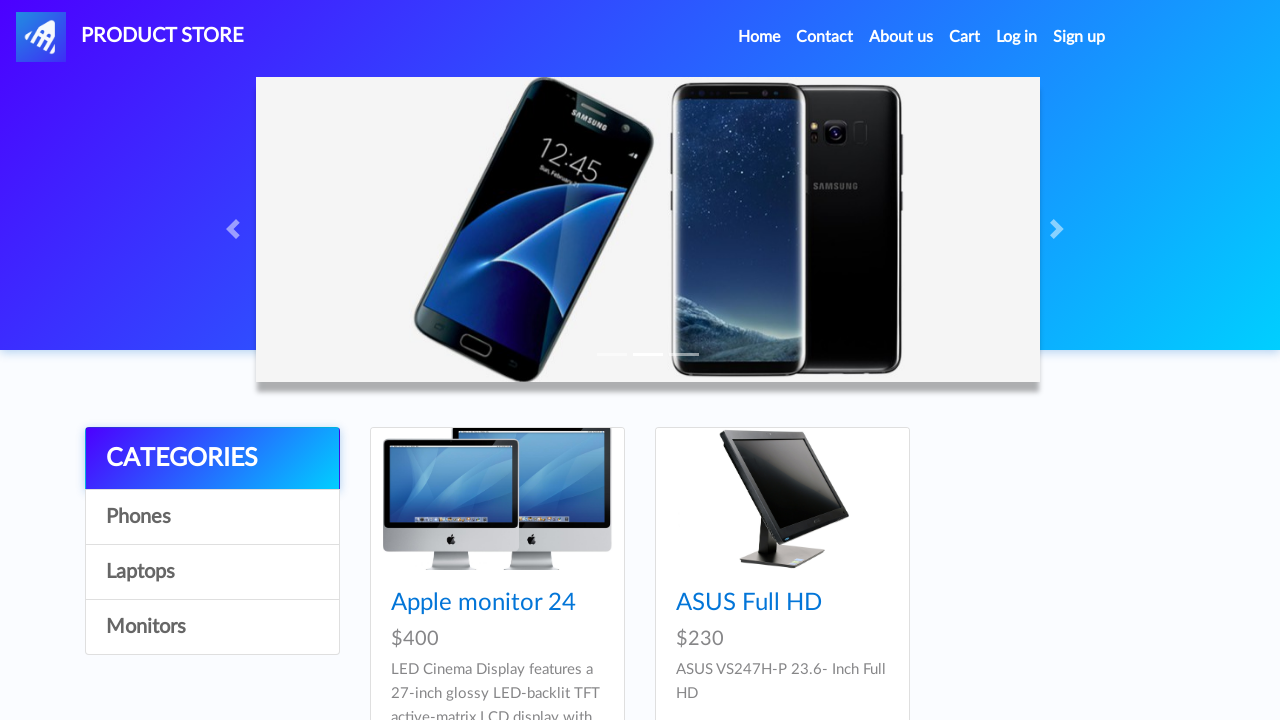

Product cards loaded in Monitors category
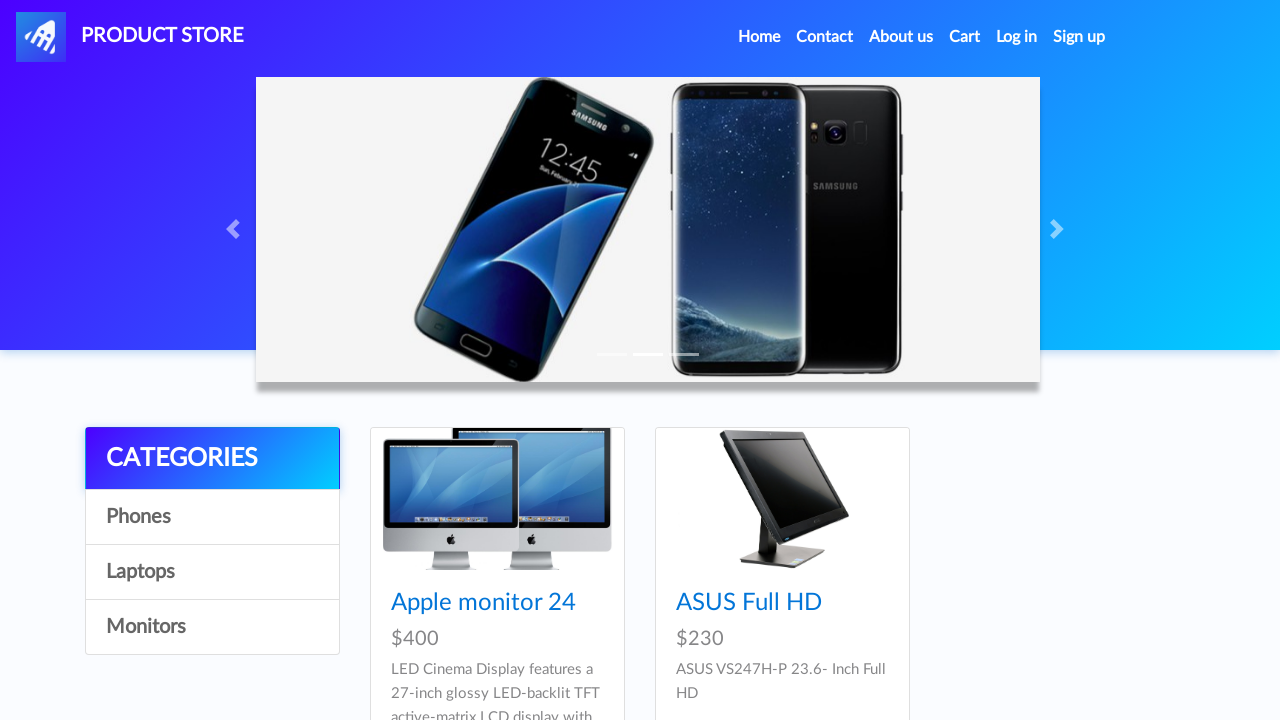

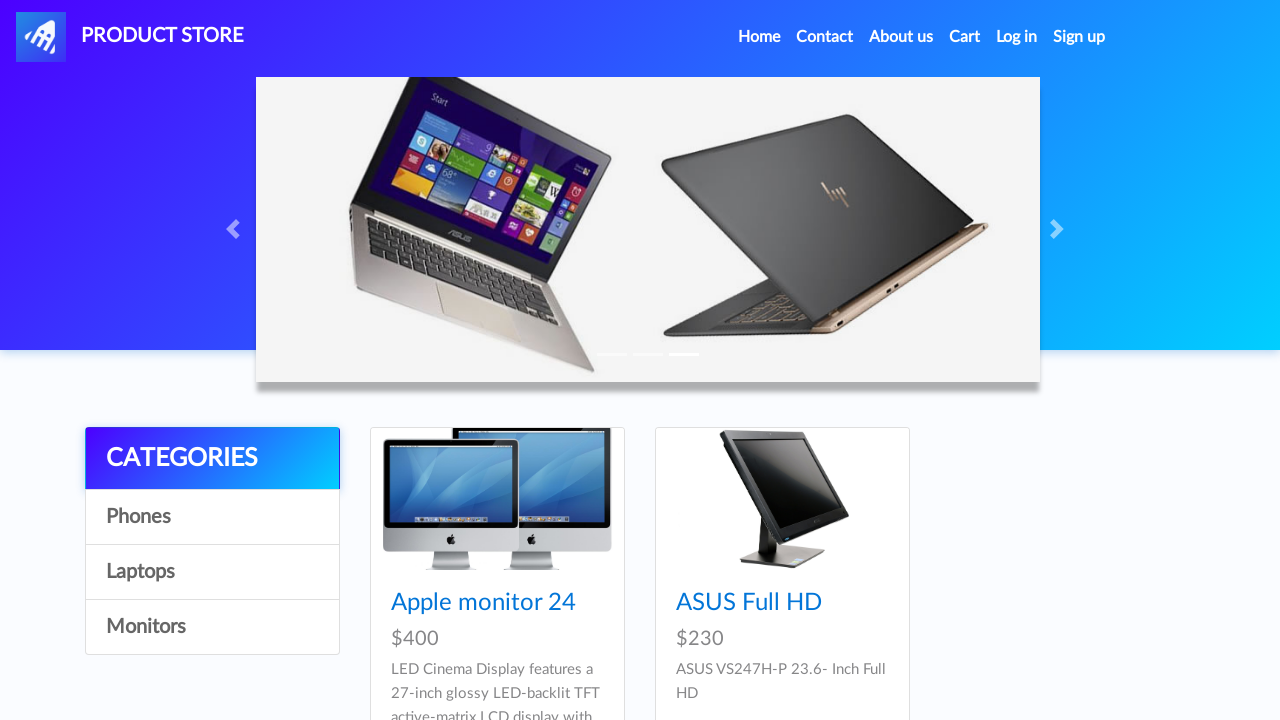